Navigates to the insurance website demo homepage and verifies that the page loads successfully by waiting for the "get a quote" element to be visible.

Starting URL: https://insurancewebsitedemo.com/

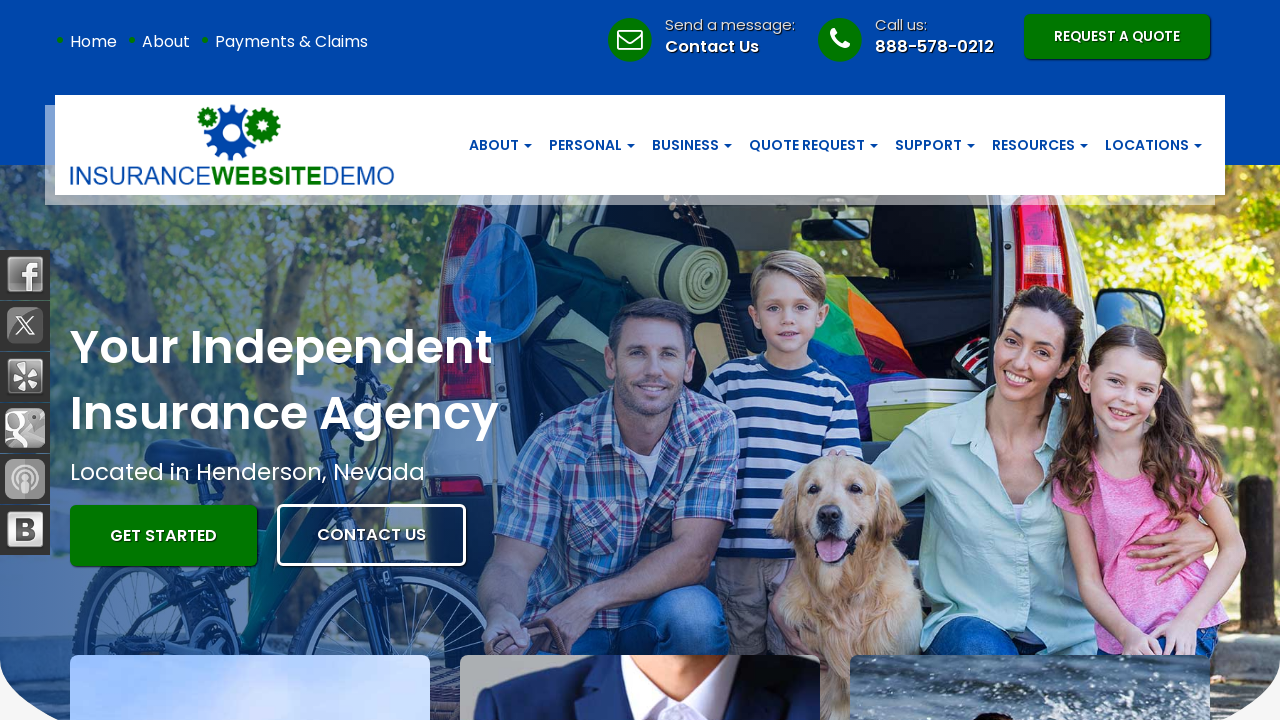

Waited for 'get a quote' element to be visible on insurance website demo homepage
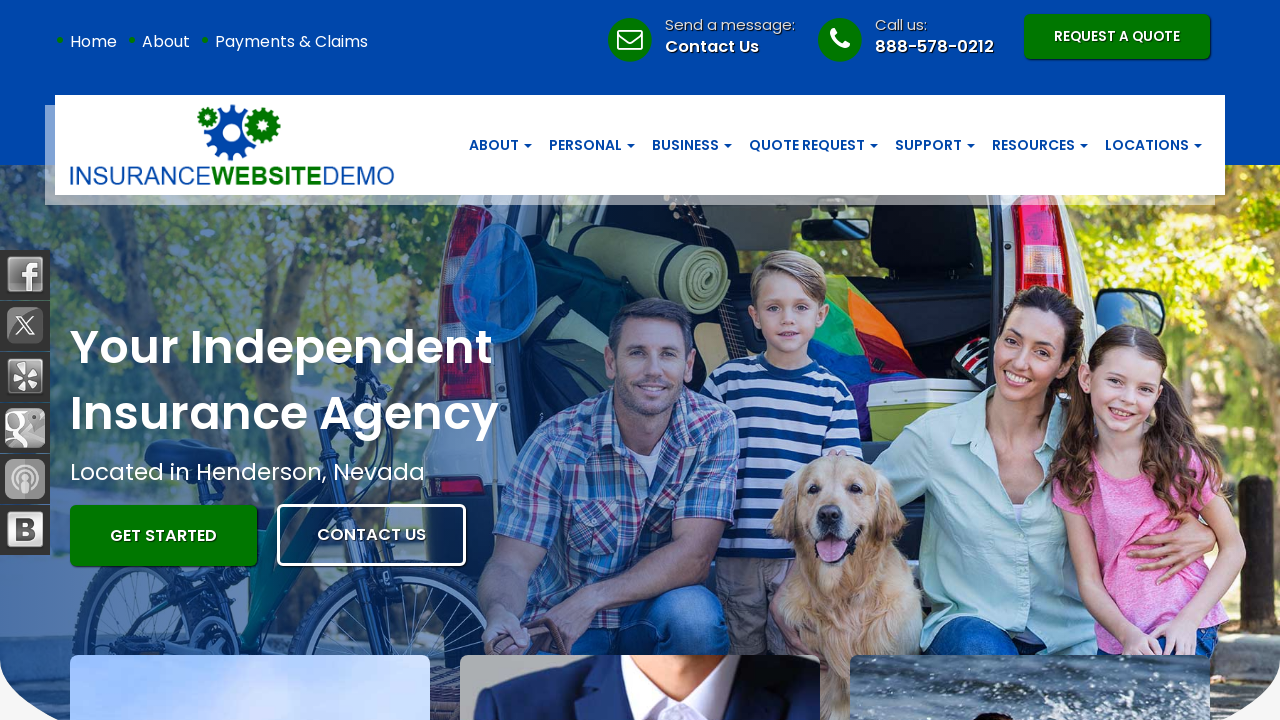

Located all anchor links on the page
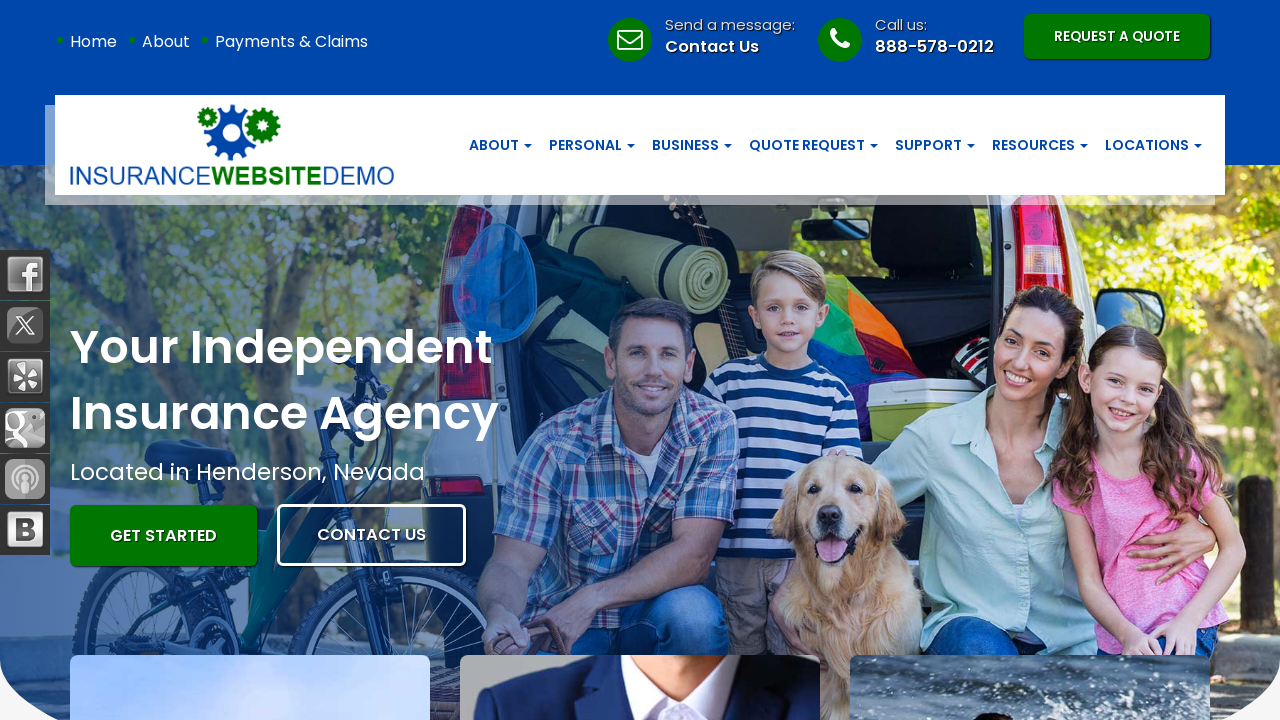

Verified first link is present and loaded
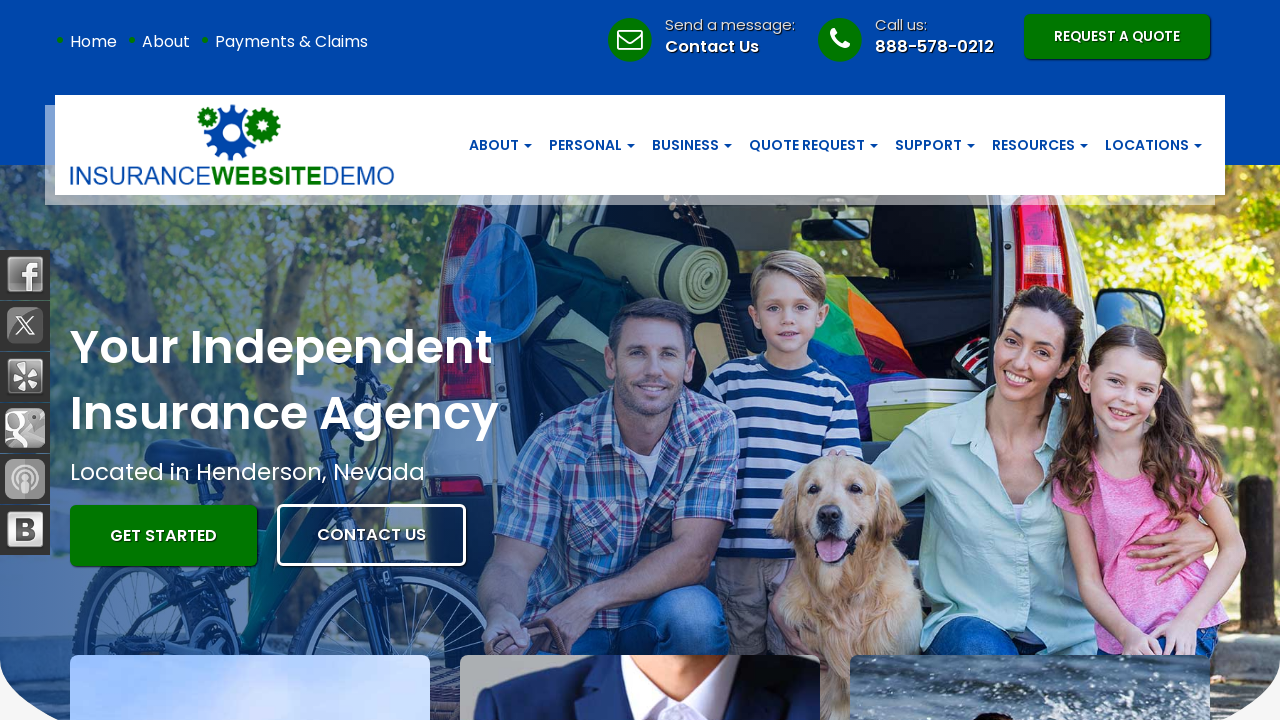

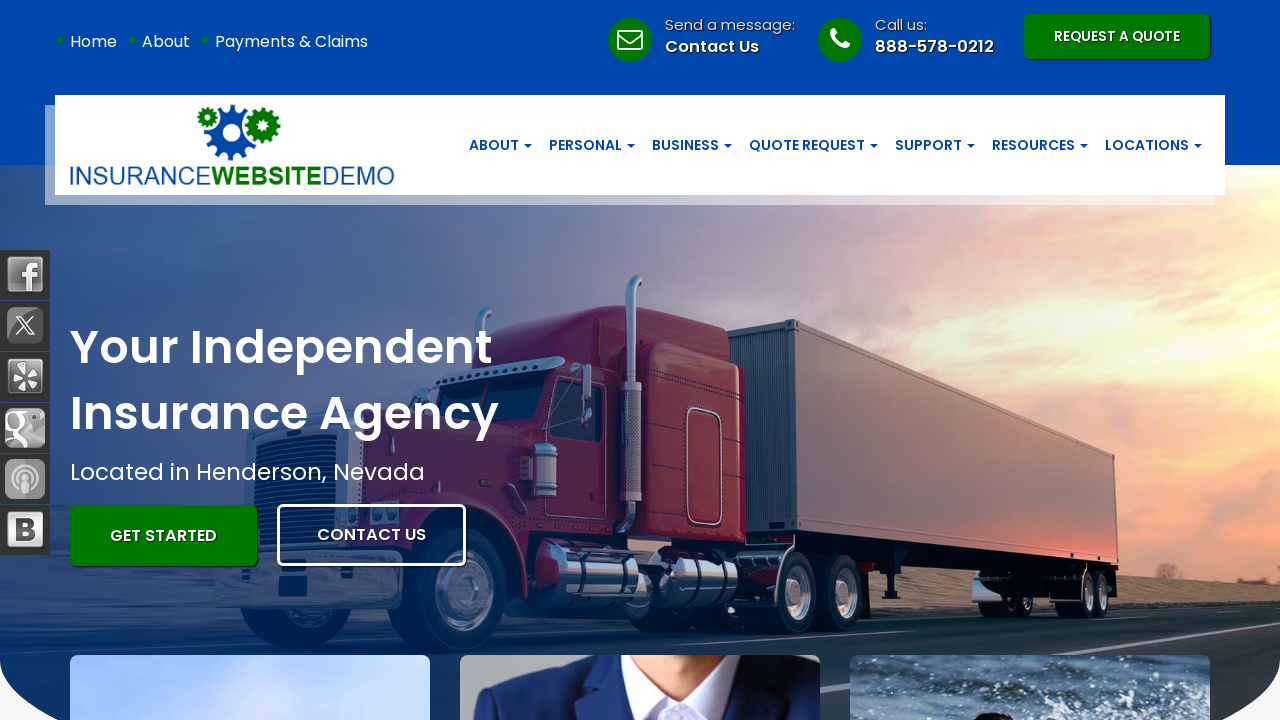